Tests JavaScript prompt alert functionality by clicking the prompt button, entering text into the prompt dialog, and accepting it

Starting URL: https://demoqa.com/alerts

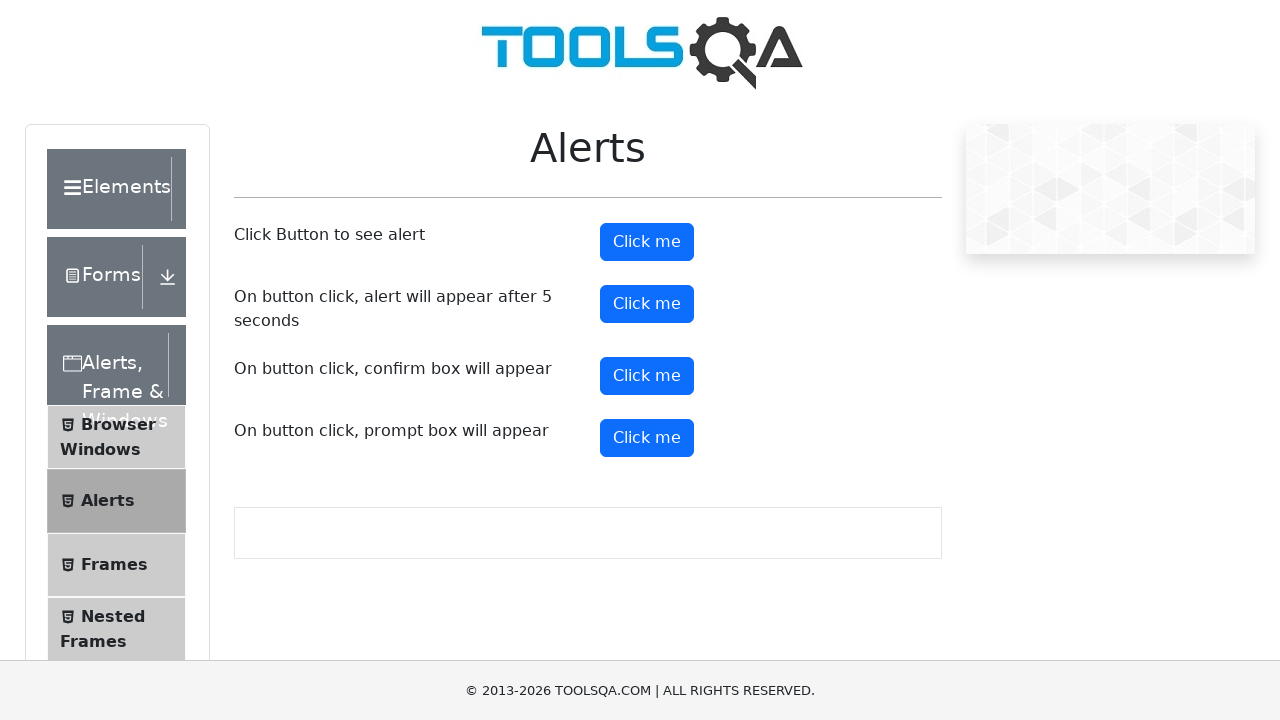

Located the prompt button element
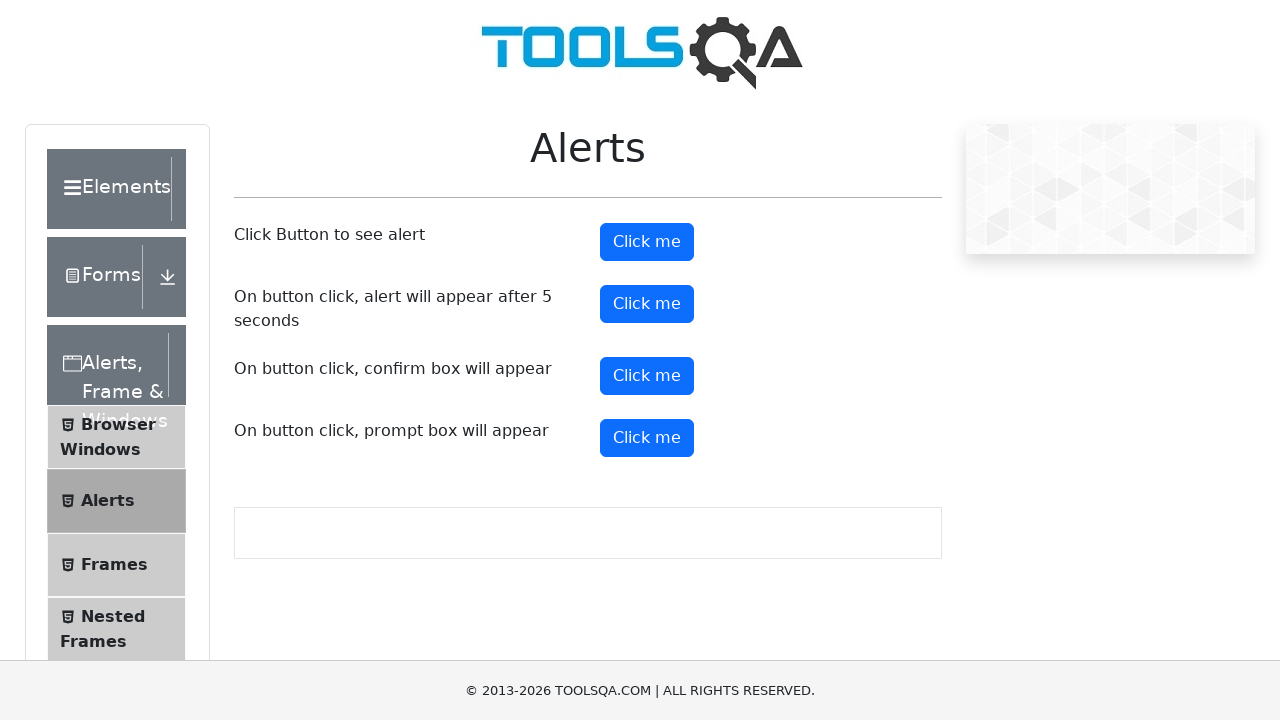

Scrolled prompt button into view
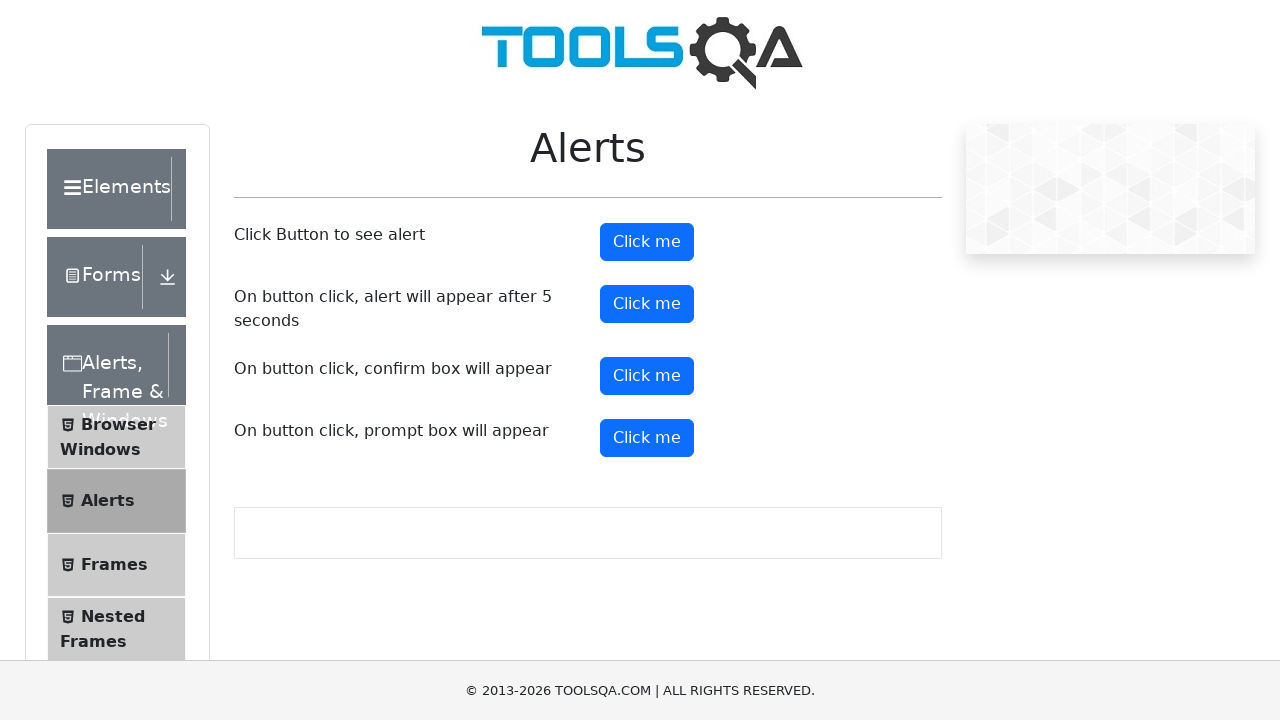

Clicked the prompt button at (647, 438) on #promtButton
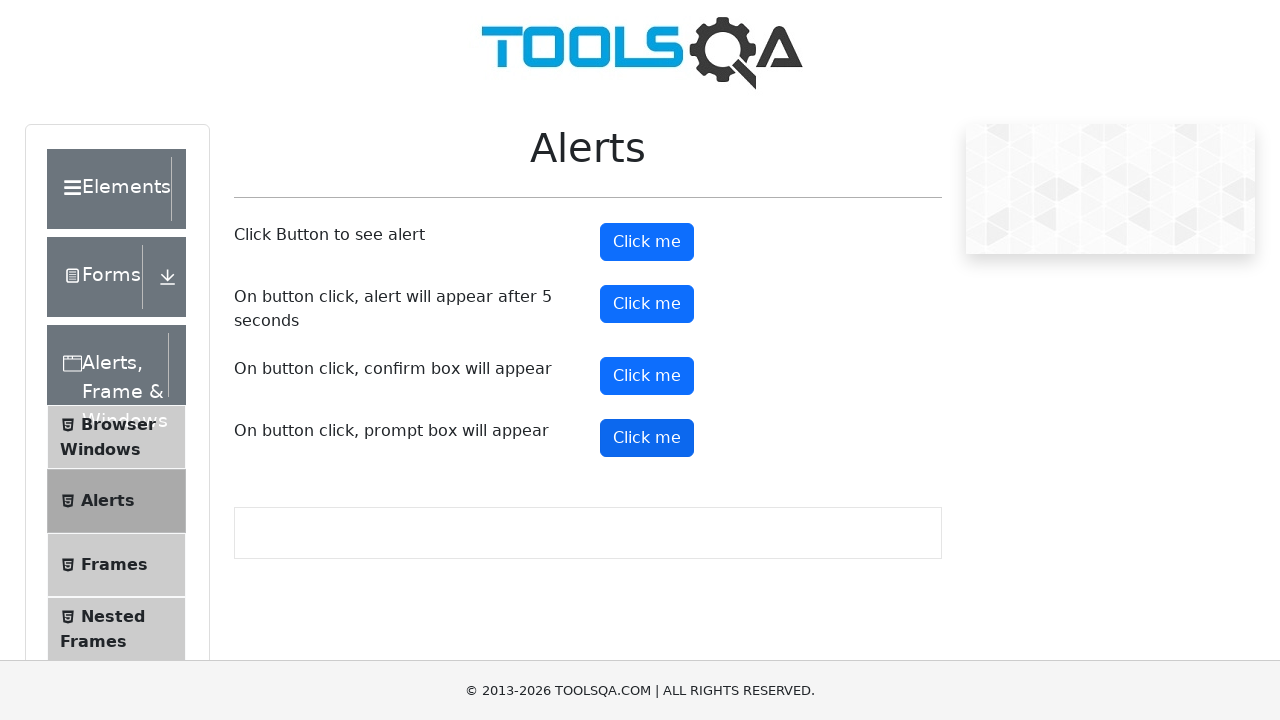

Set up dialog handler to accept prompt with text 'ARPIT'
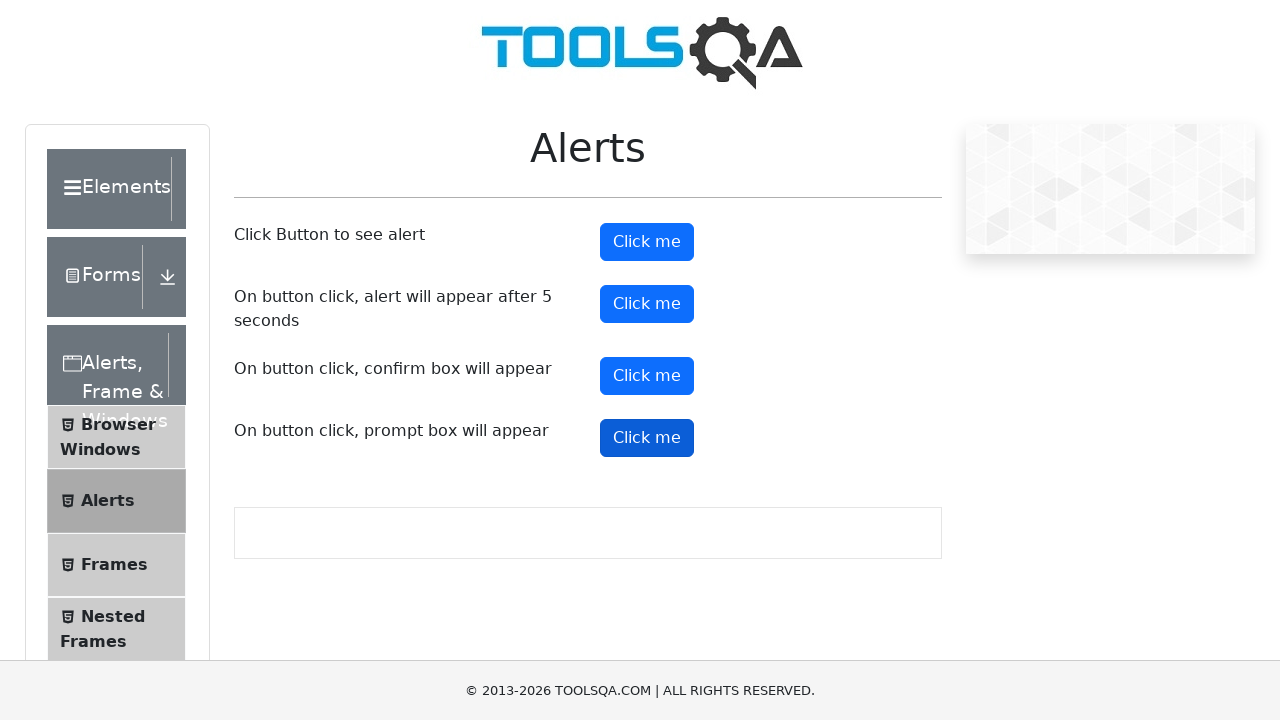

Triggered prompt dialog by evaluating JavaScript to click prompt button
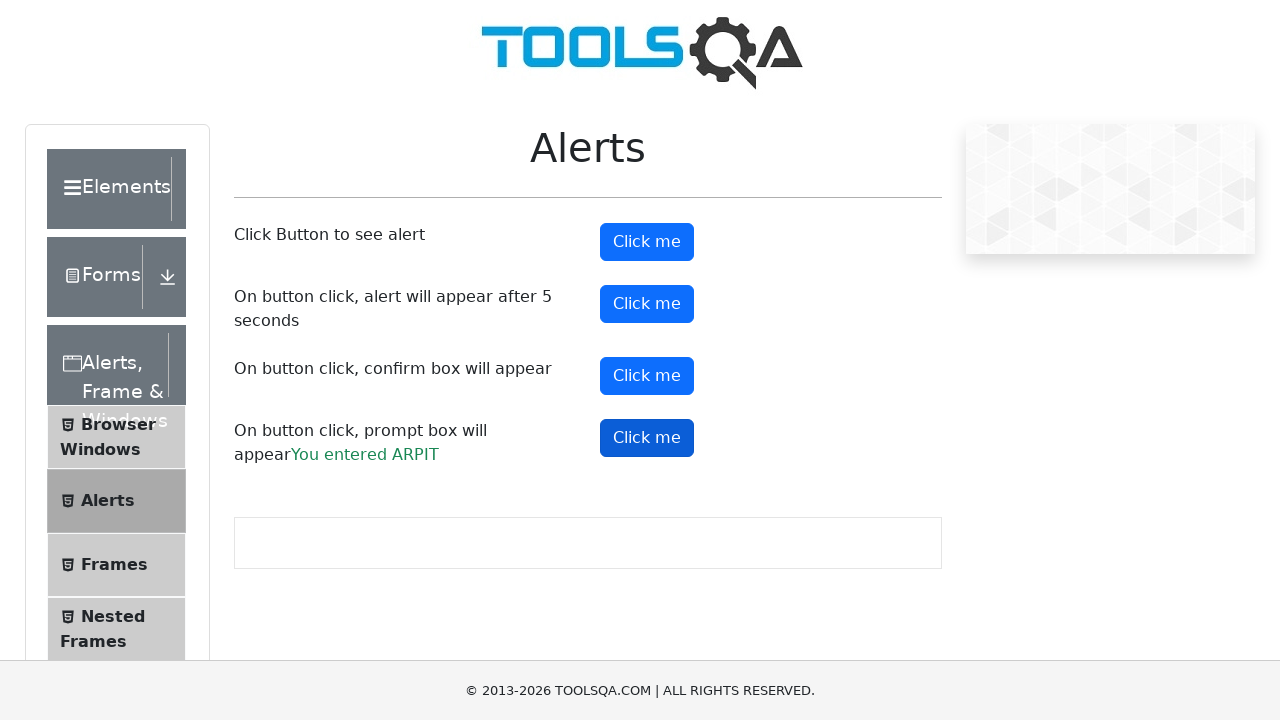

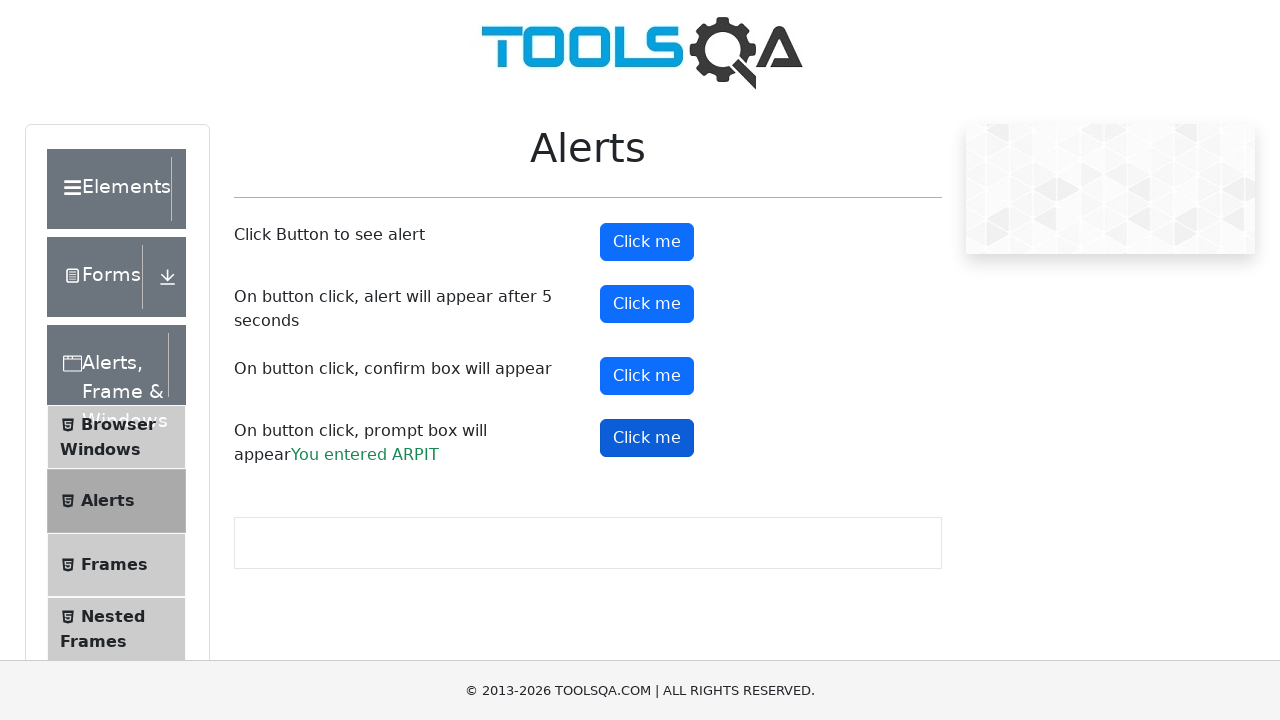